Tests GitHub search functionality by clicking on the search input, entering a search query for "Capybara", selecting the suggested search option, and verifying search results are displayed.

Starting URL: https://github.com

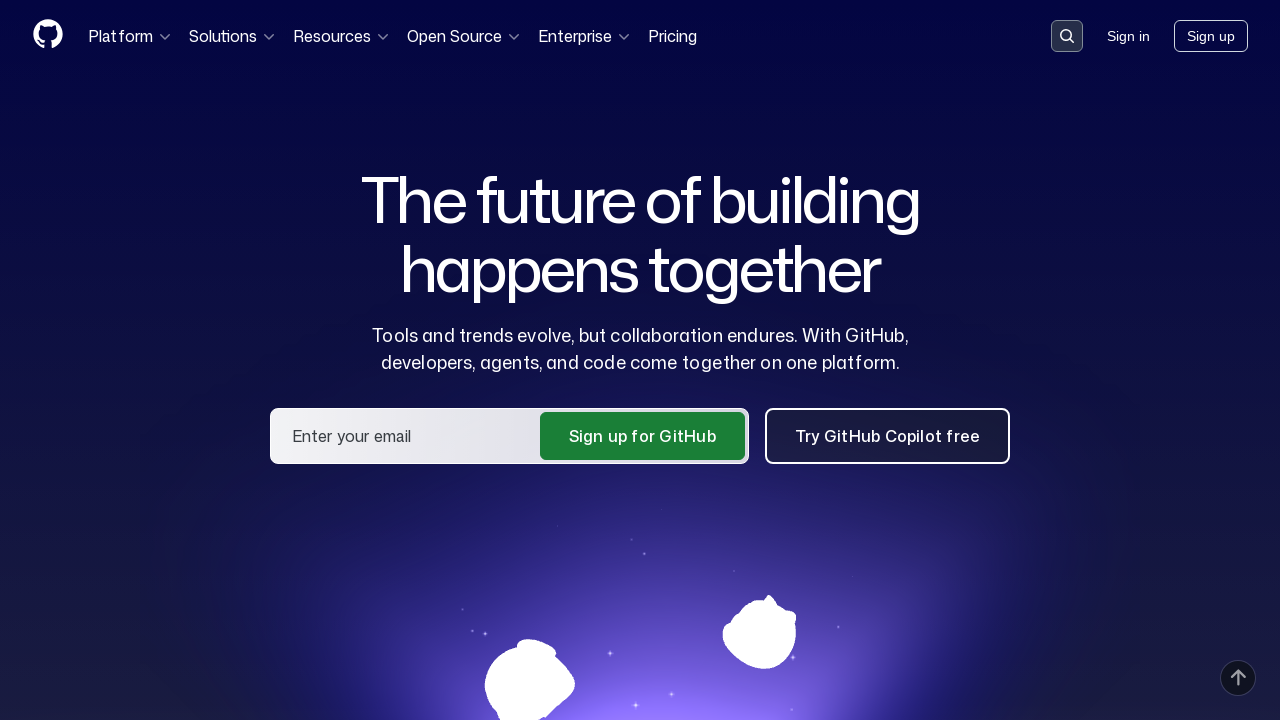

Clicked on the search input container at (1067, 36) on div.search-input-container
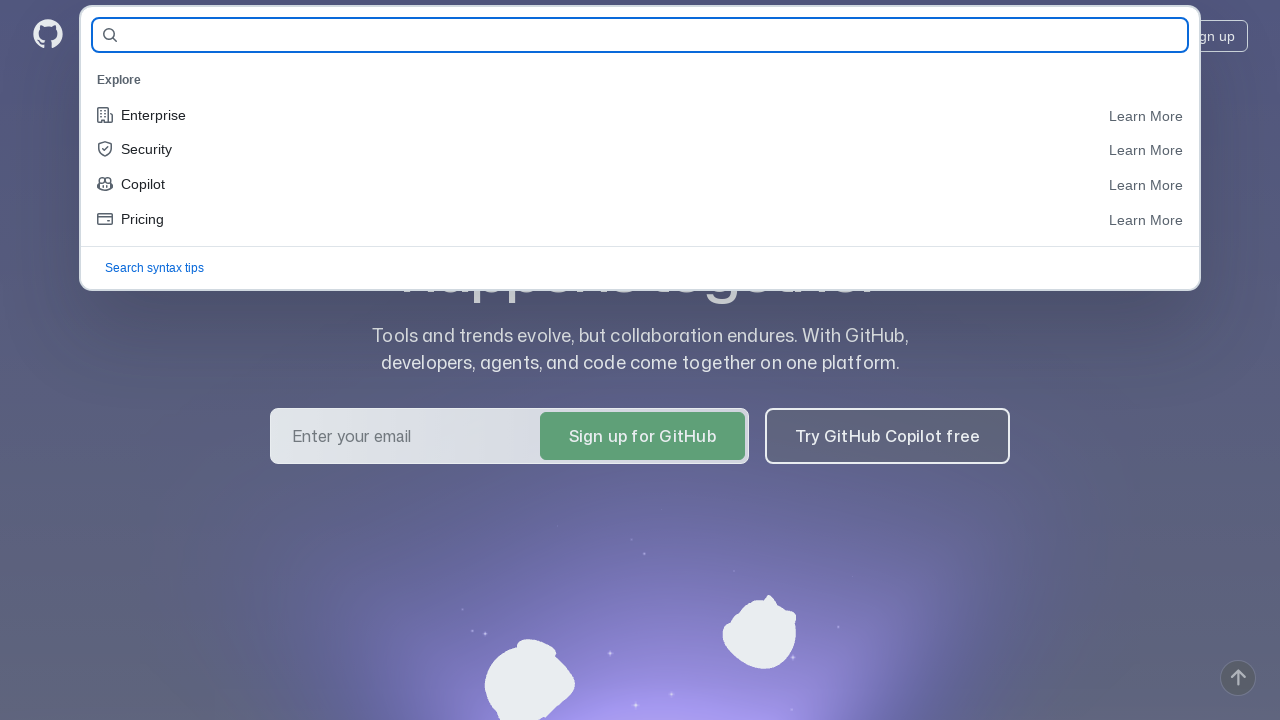

Filled search field with 'Capybara' on #query-builder-test
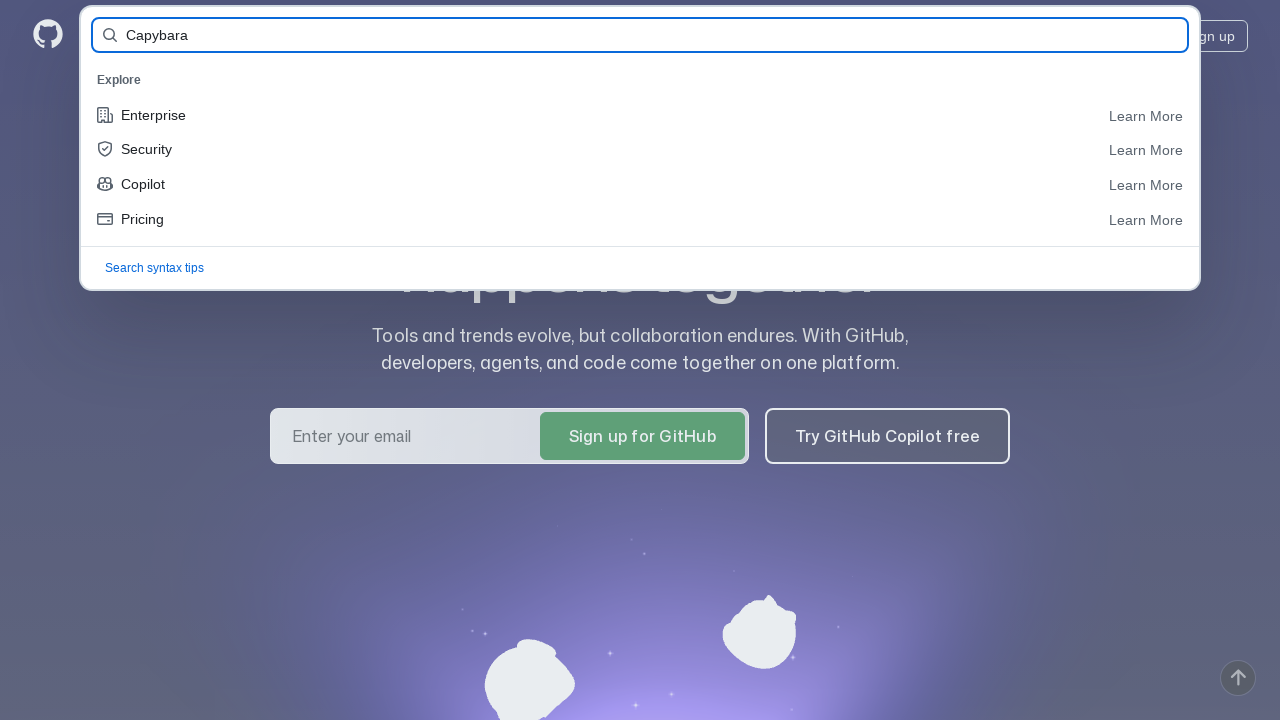

Clicked on the suggested search option for 'Capybara, Search all of GitHub' at (640, 80) on internal:label="Capybara, Search all of GitHub"i
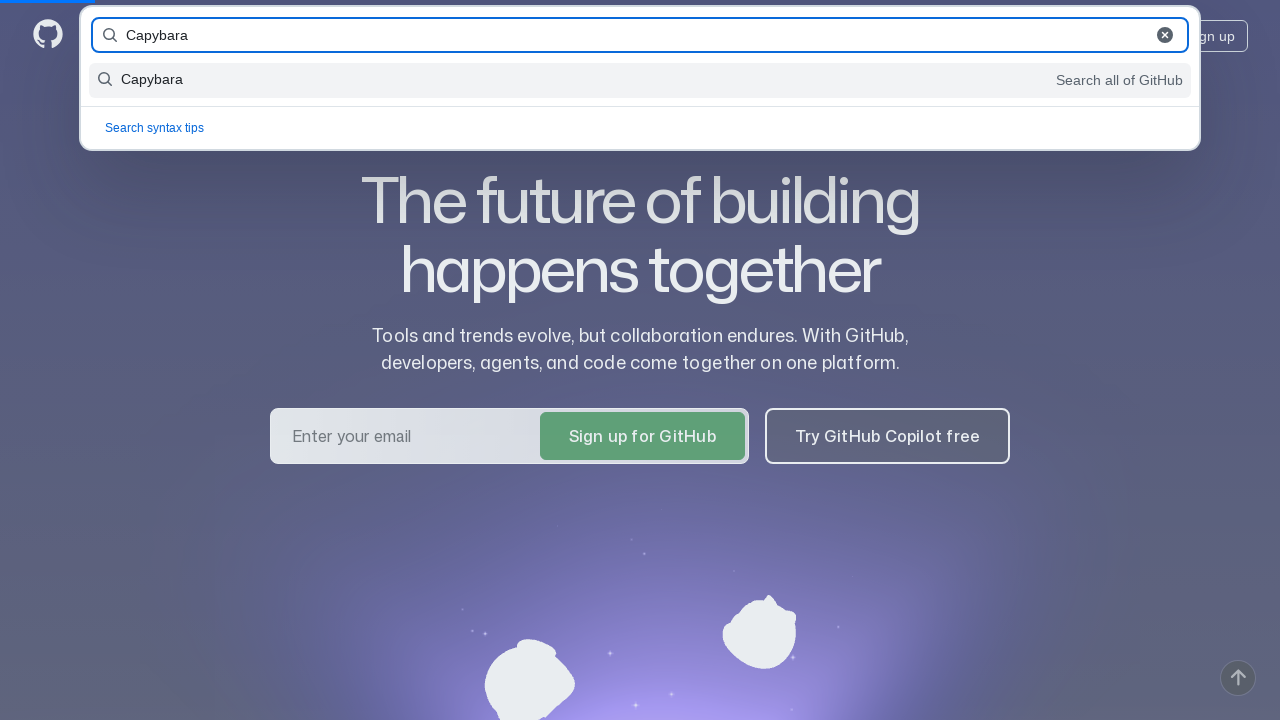

Search results loaded successfully
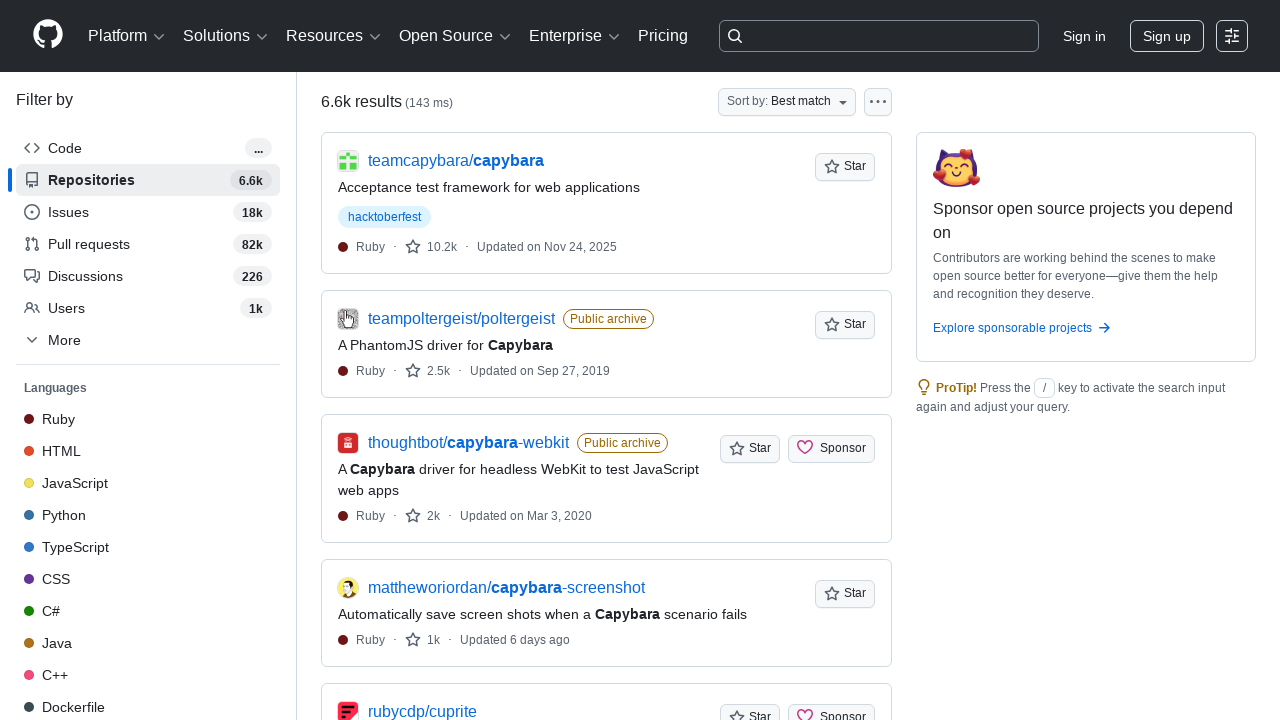

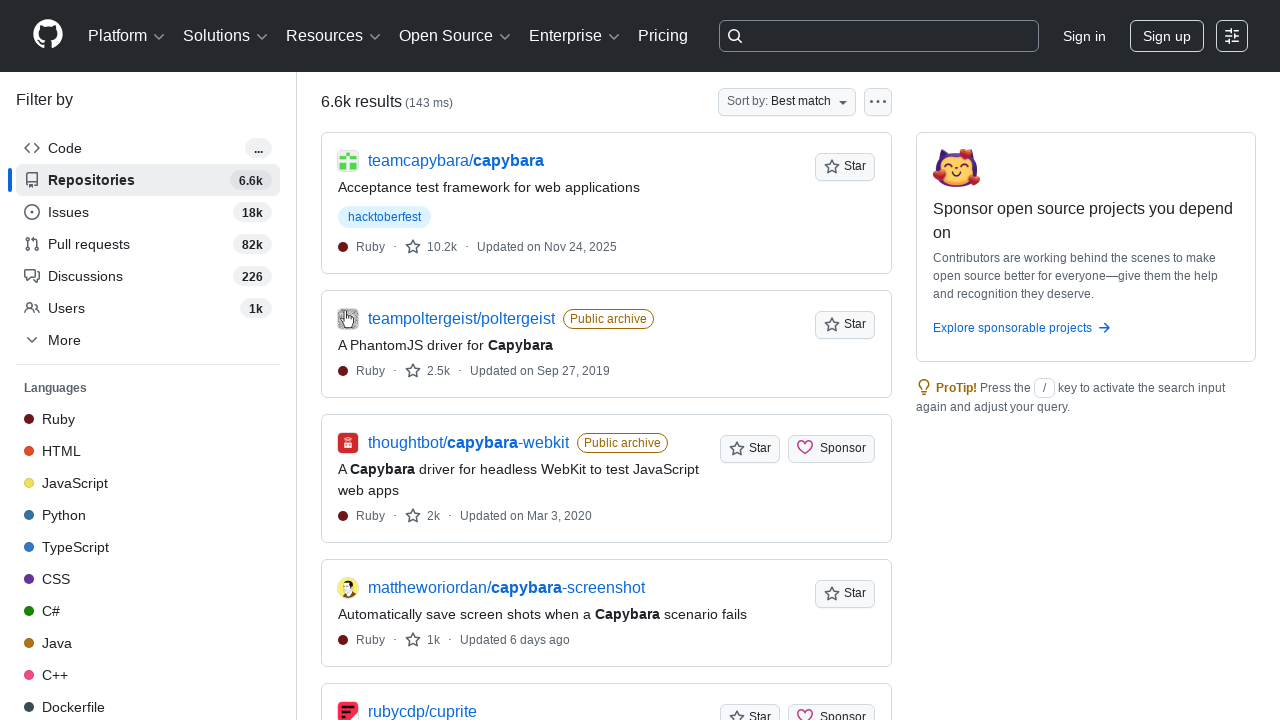